Tests window handling functionality by clicking Help and Privacy links on the Google signup page, then switching between browser windows/tabs and verifying the correct window is focused.

Starting URL: http://accounts.google.com/signup

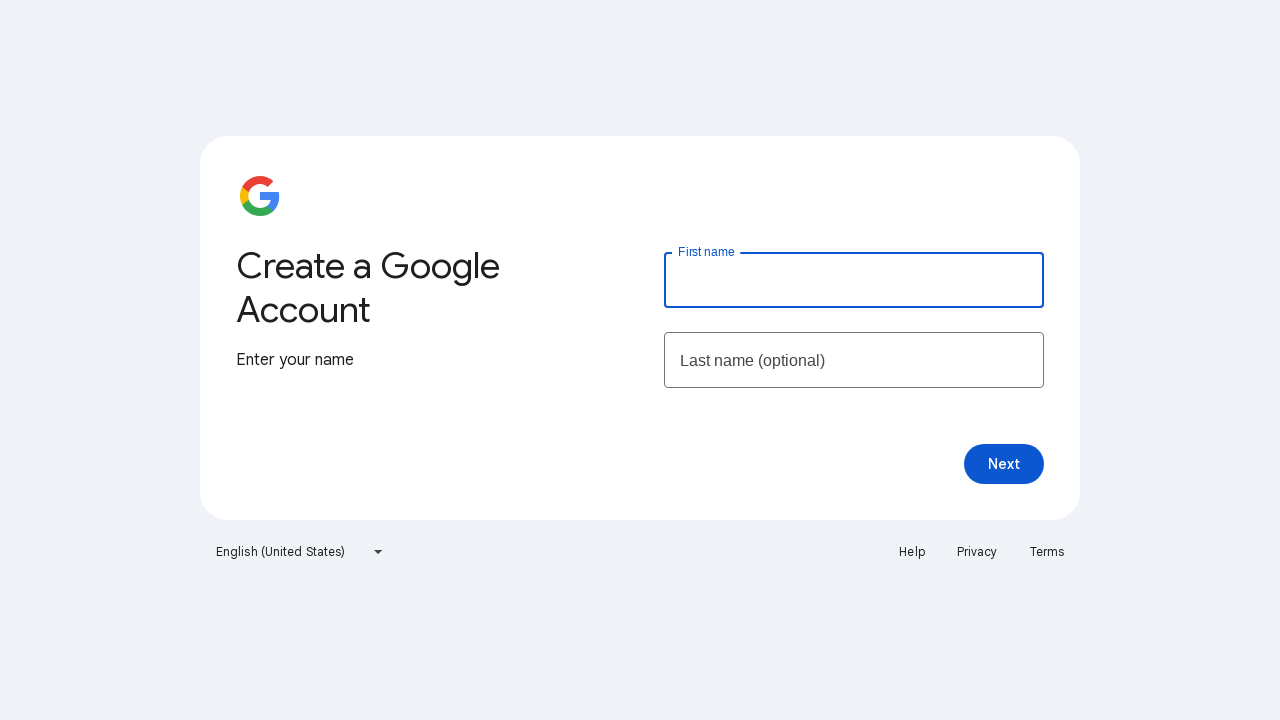

Clicked Help link at the bottom of the Google signup page at (912, 552) on a:text('Help')
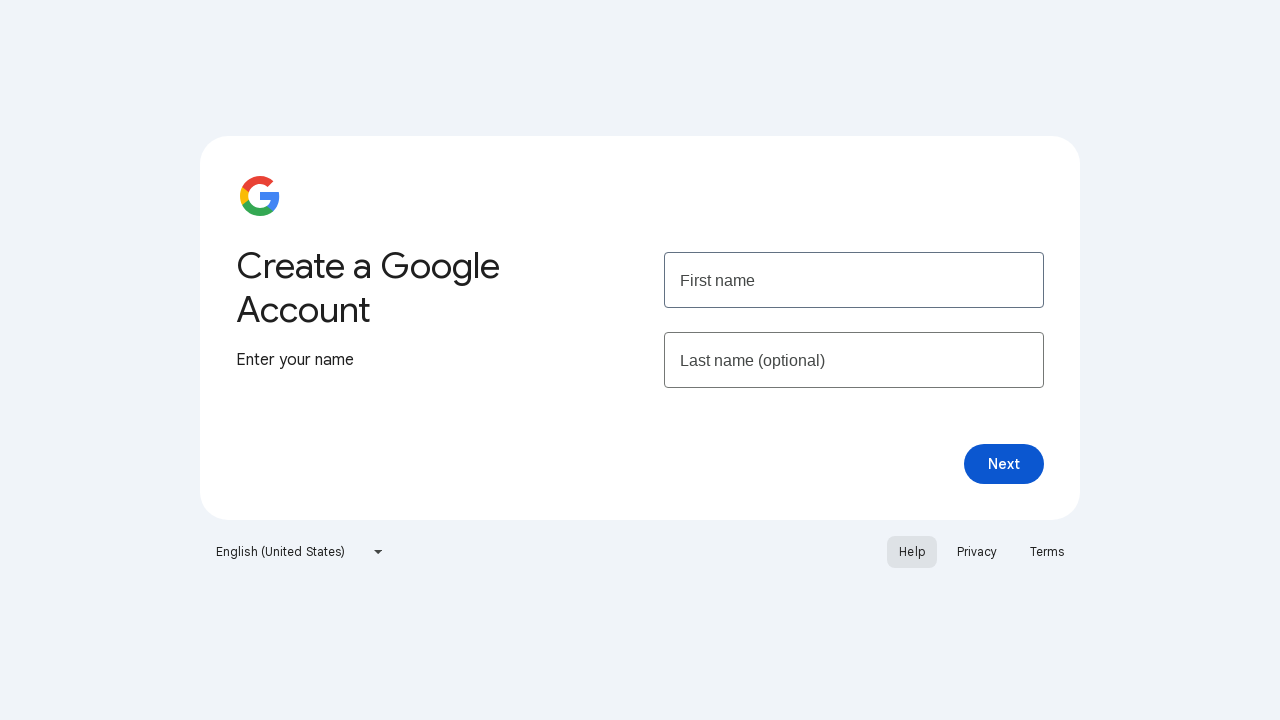

Clicked Privacy link at (977, 552) on a:text('Privacy')
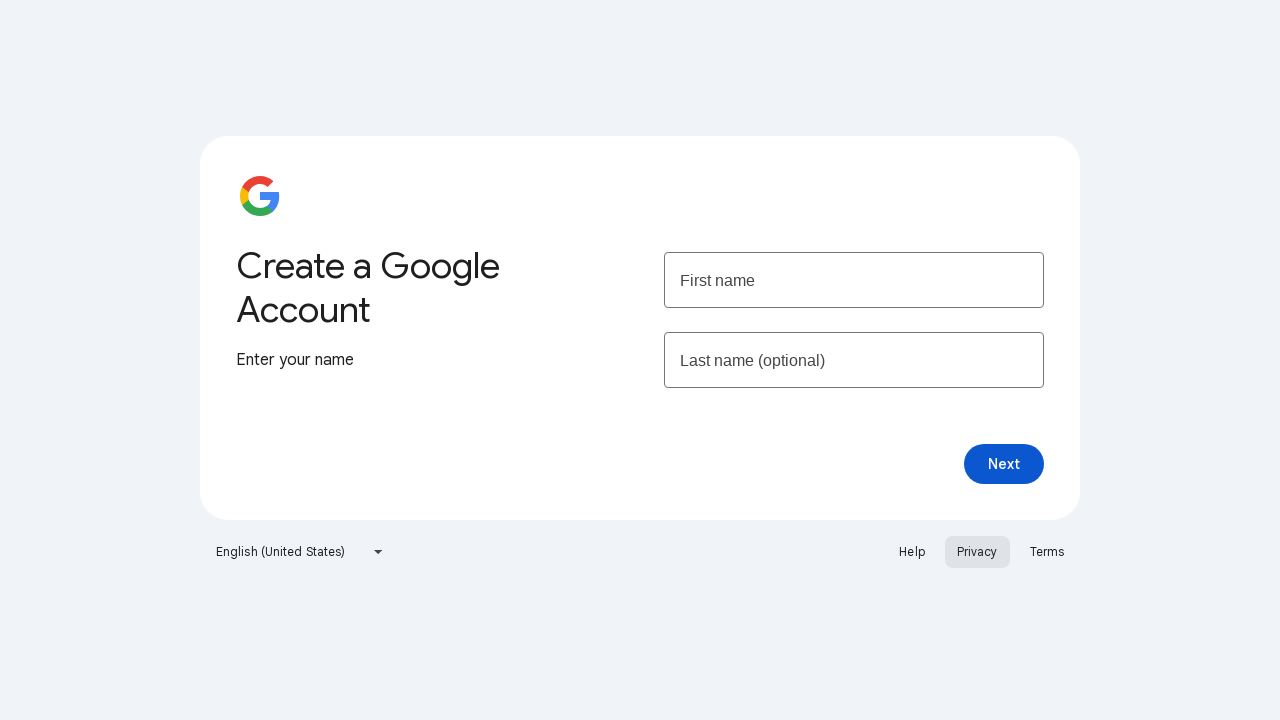

Waited 1000ms for new window/tab to open
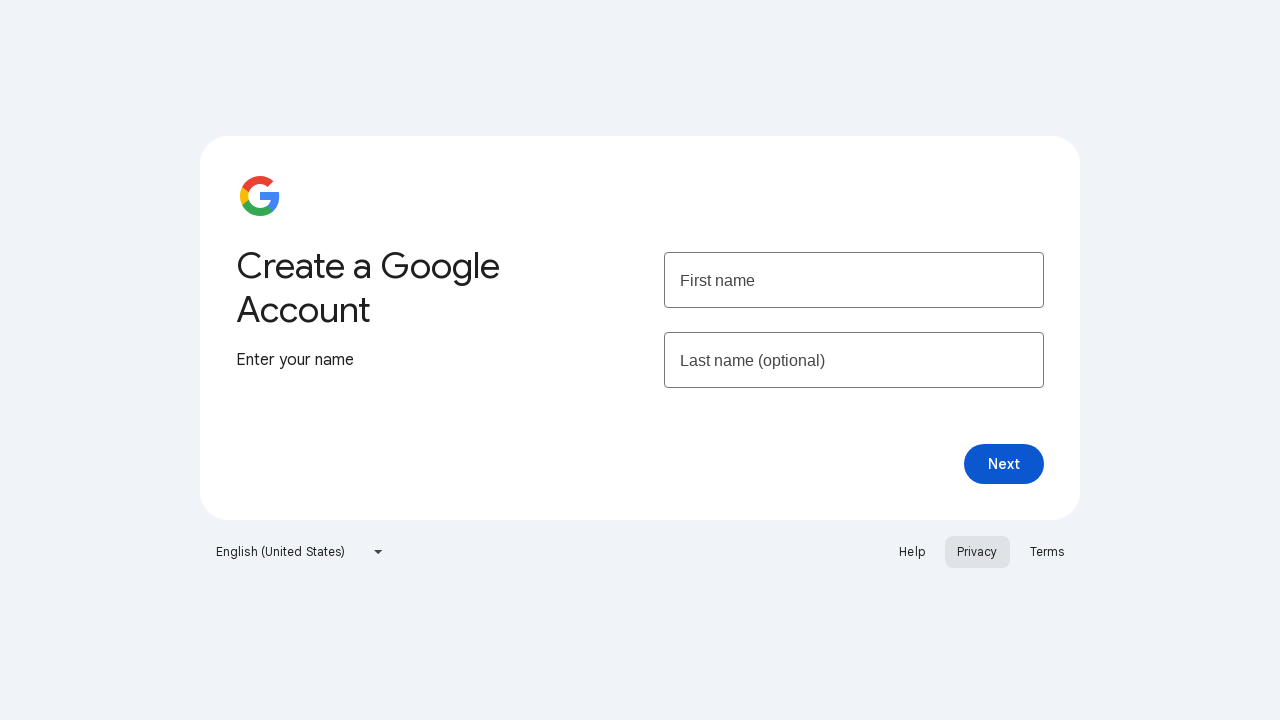

Retrieved all open pages/windows from the browser context
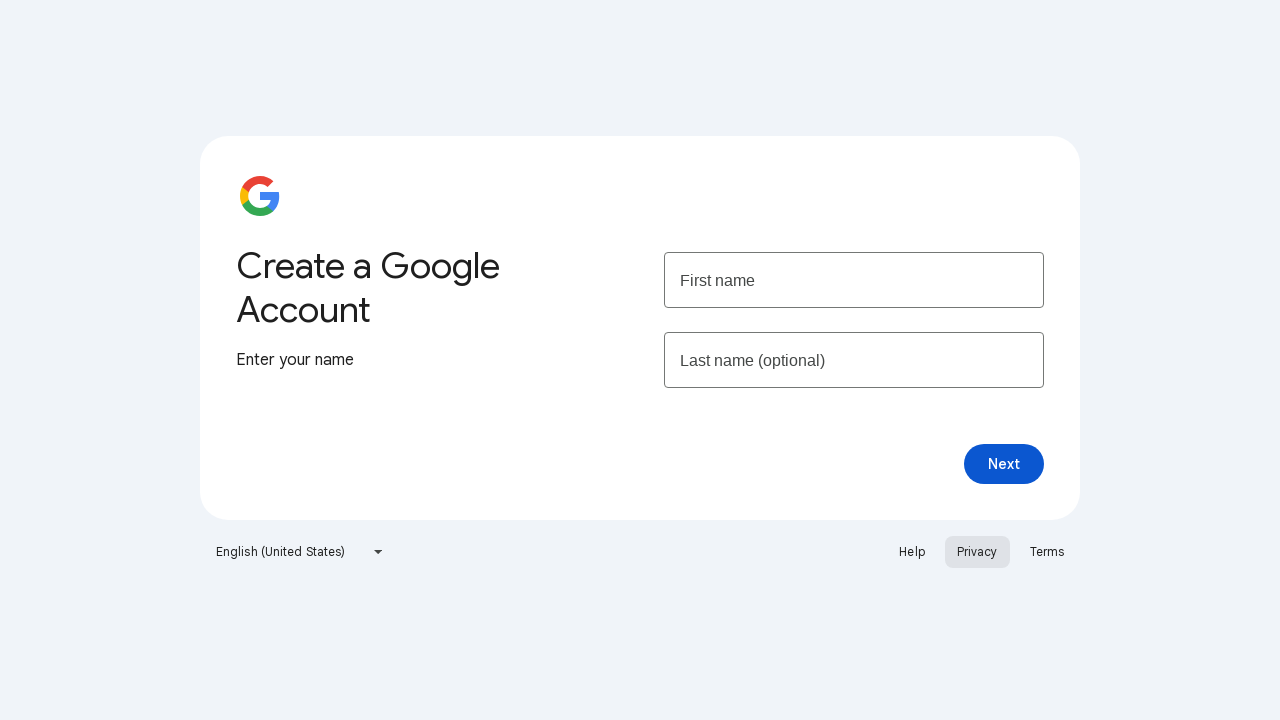

Switched to Google Account Help window by bringing it to front
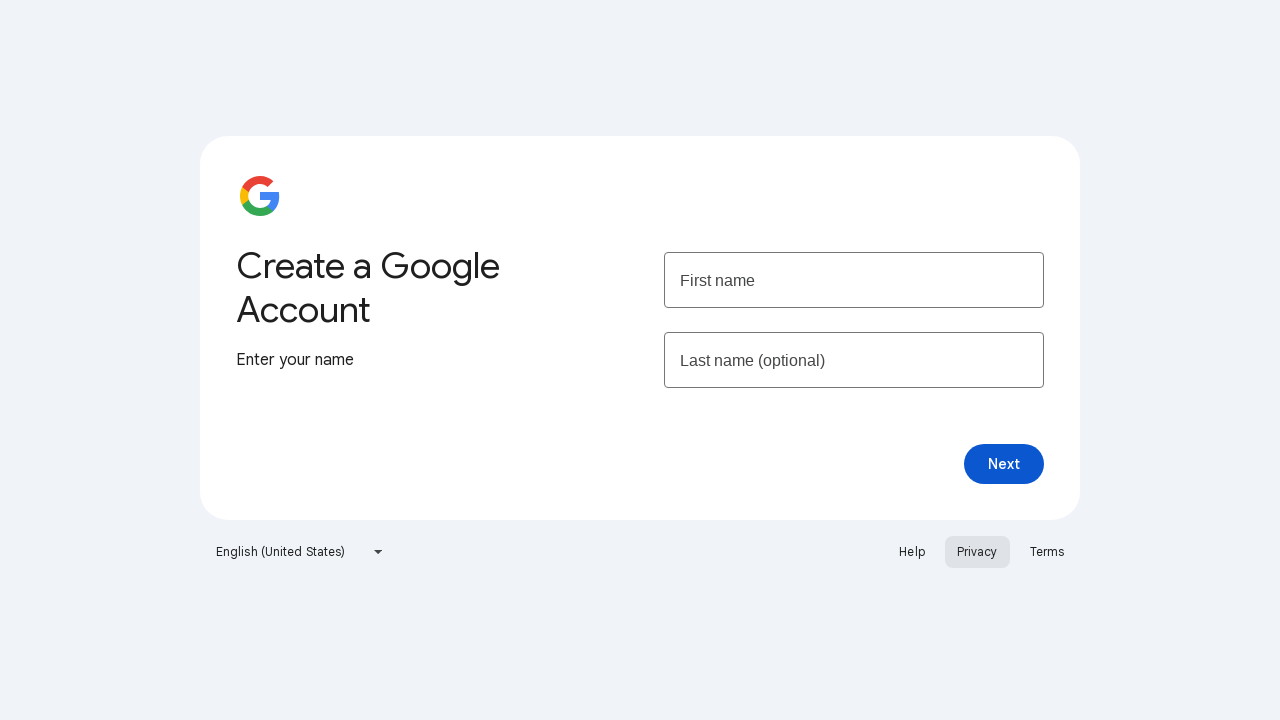

Switched back to the main Google signup page
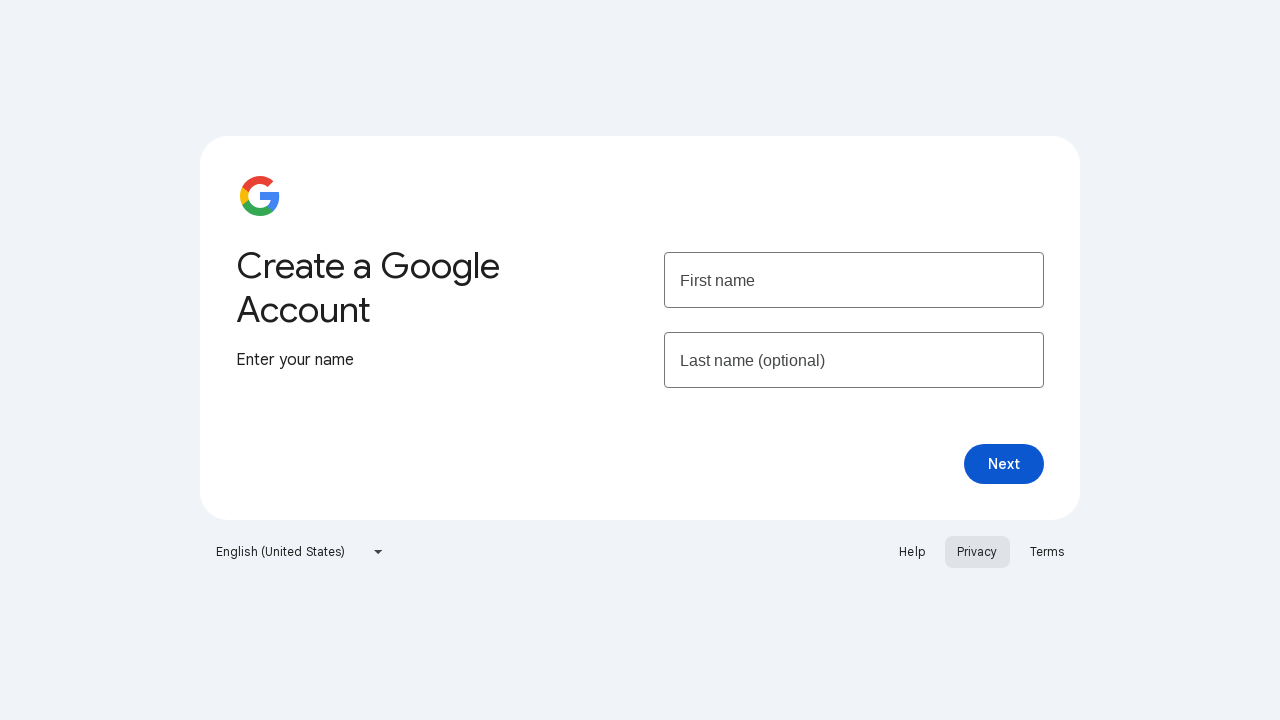

Verified Help link is present on the main page
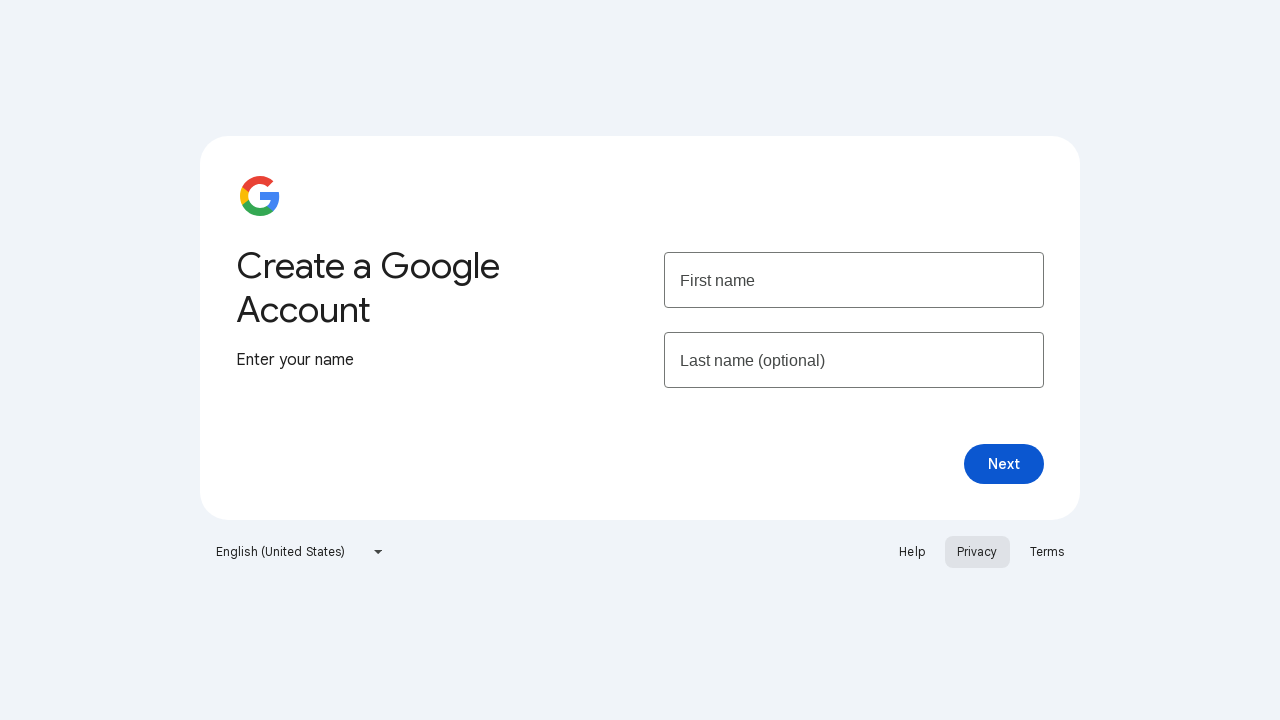

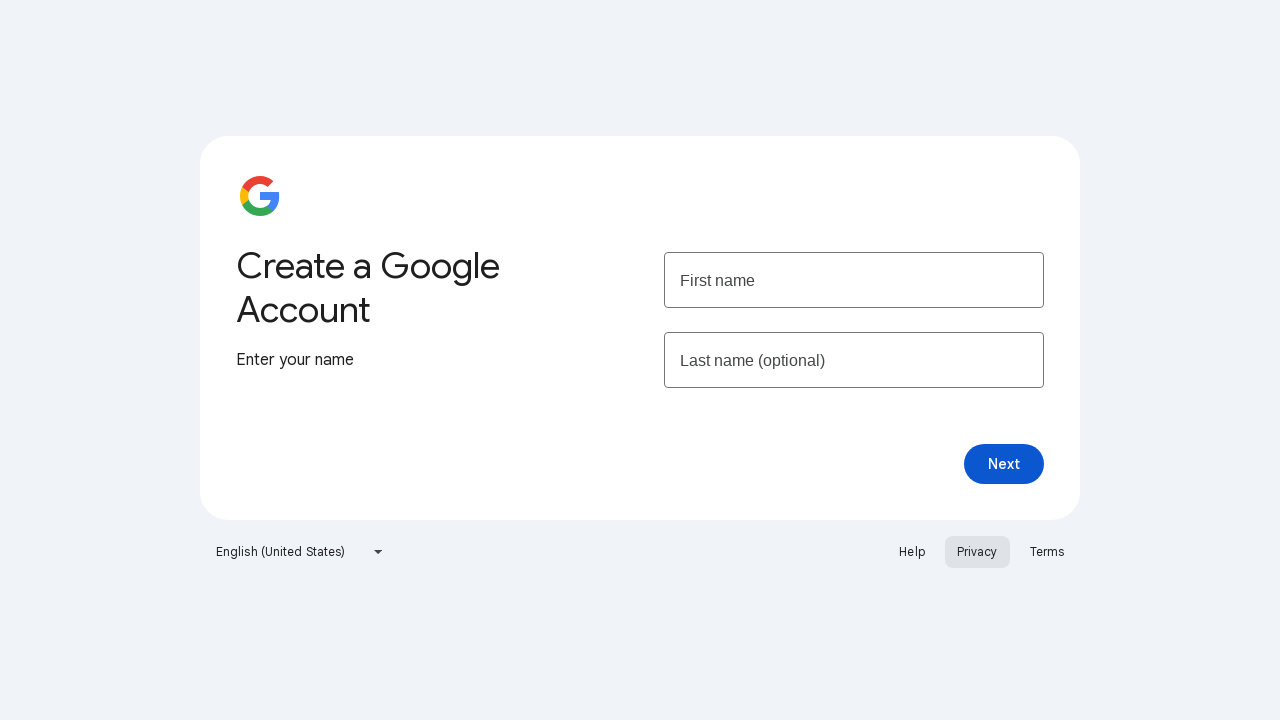